Tests web table functionality by adding a new record with employee information including name, email, age, salary and department

Starting URL: https://demoqa.com/webtables

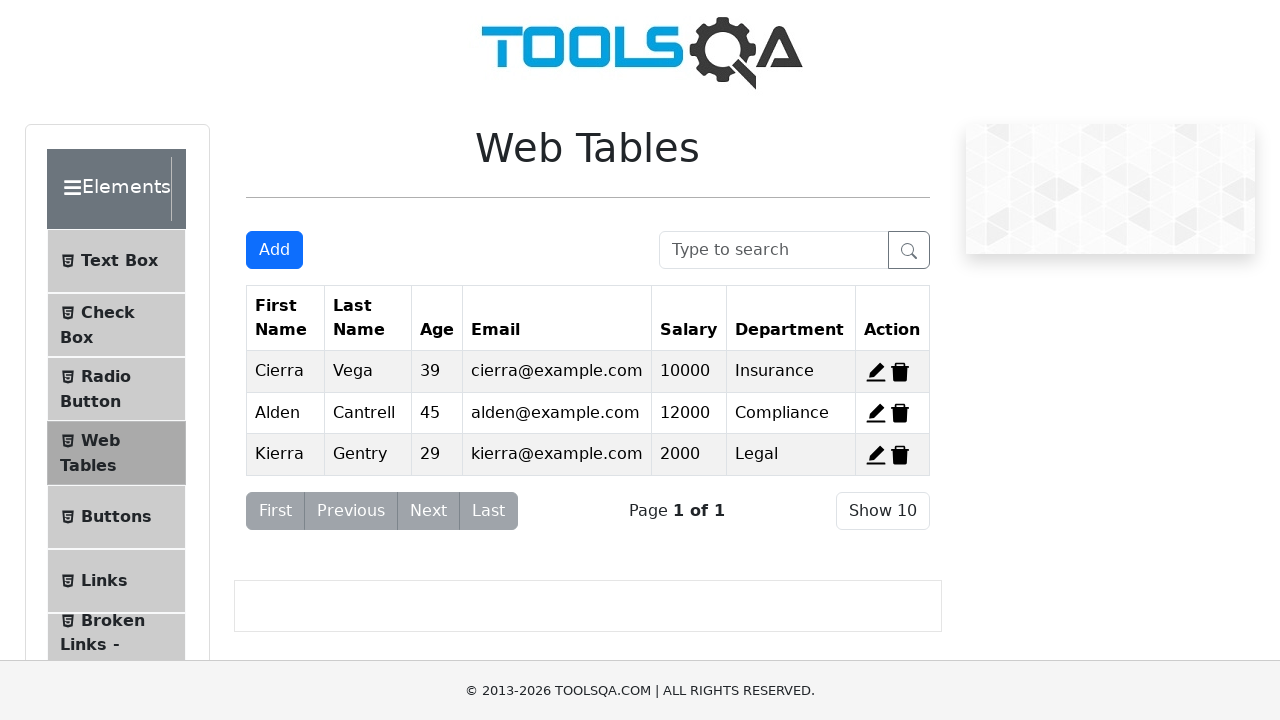

Clicked Add button to open new record form at (274, 250) on #addNewRecordButton
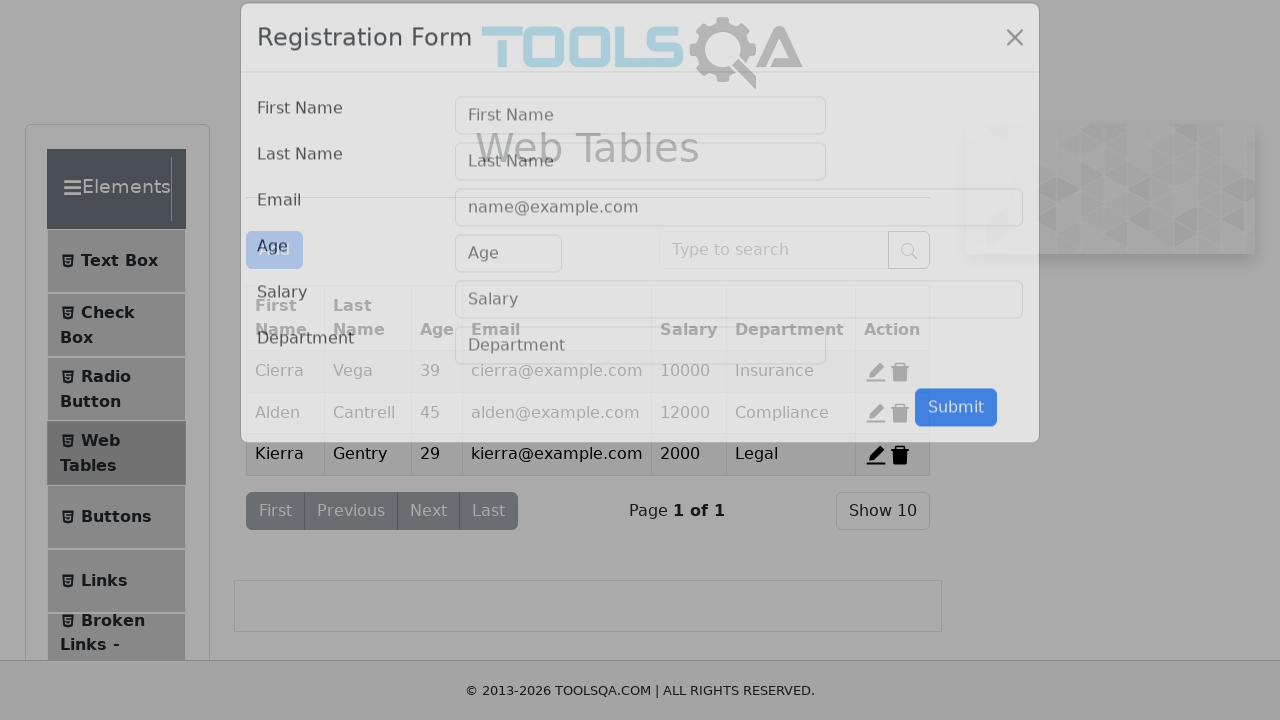

Filled first name field with 'Ana' on #firstName
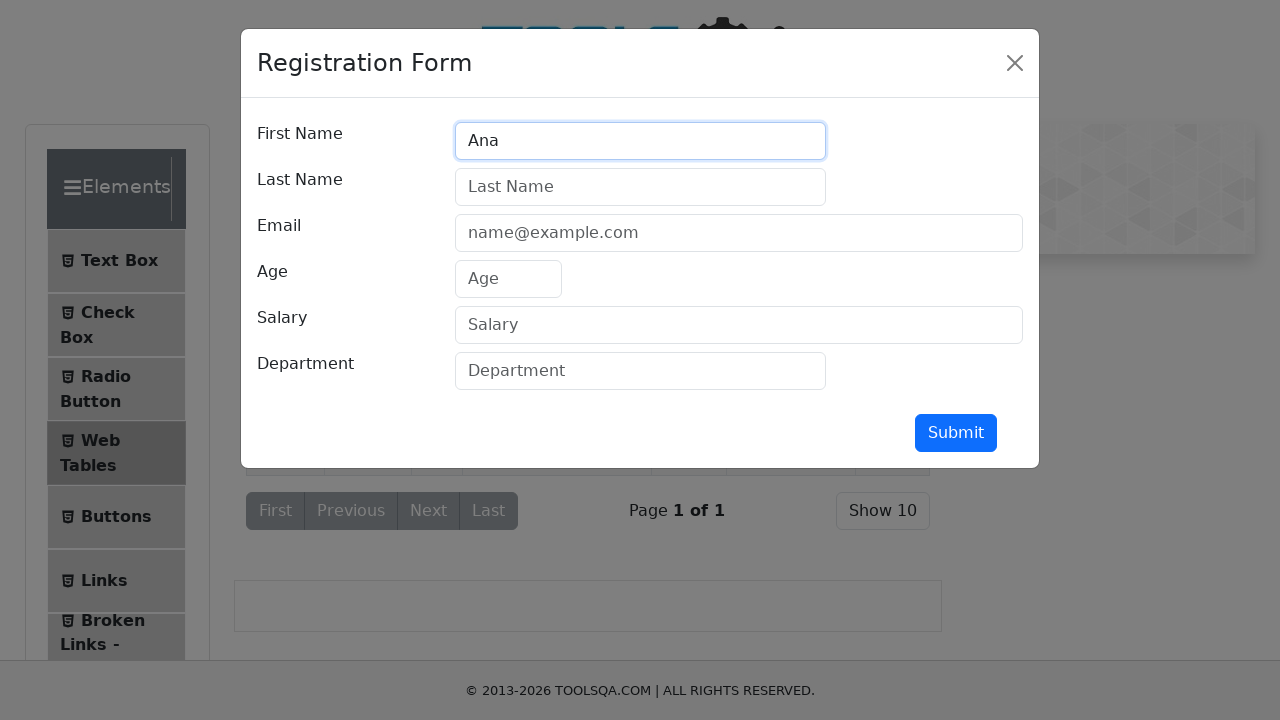

Filled last name field with 'Anescu' on #lastName
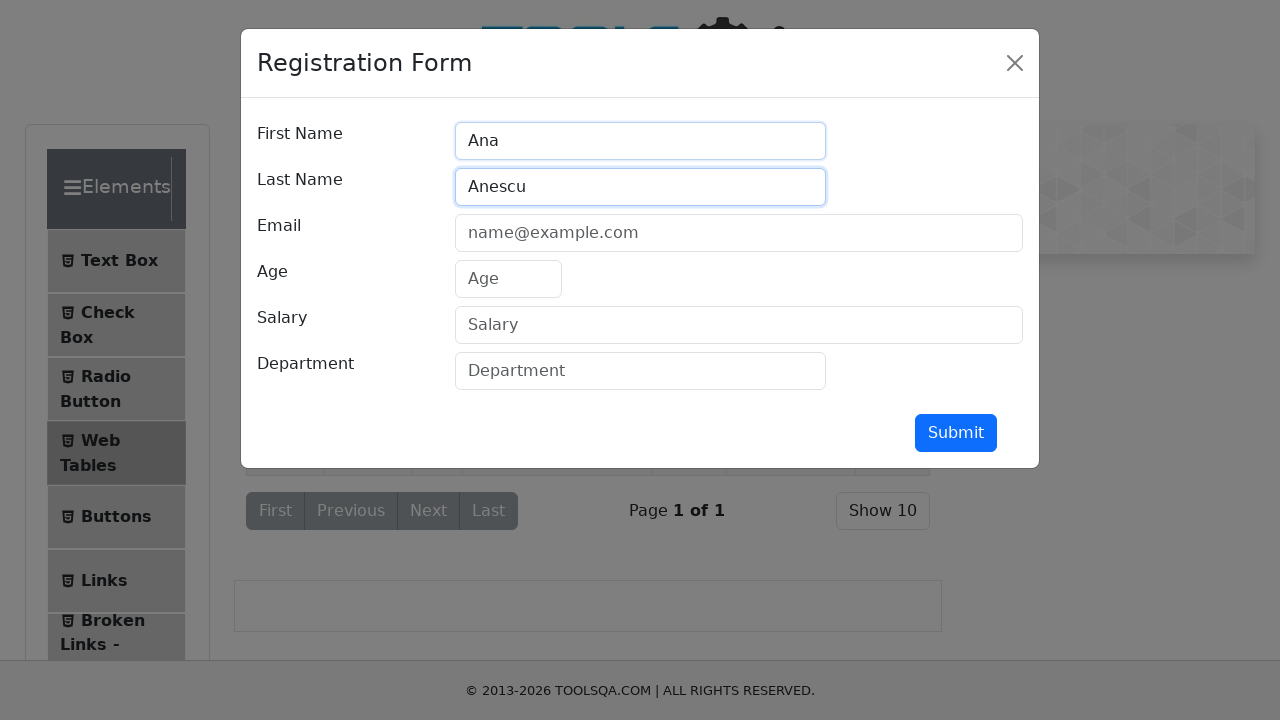

Filled email field with 'a.anescu@getbetter.com' on #userEmail
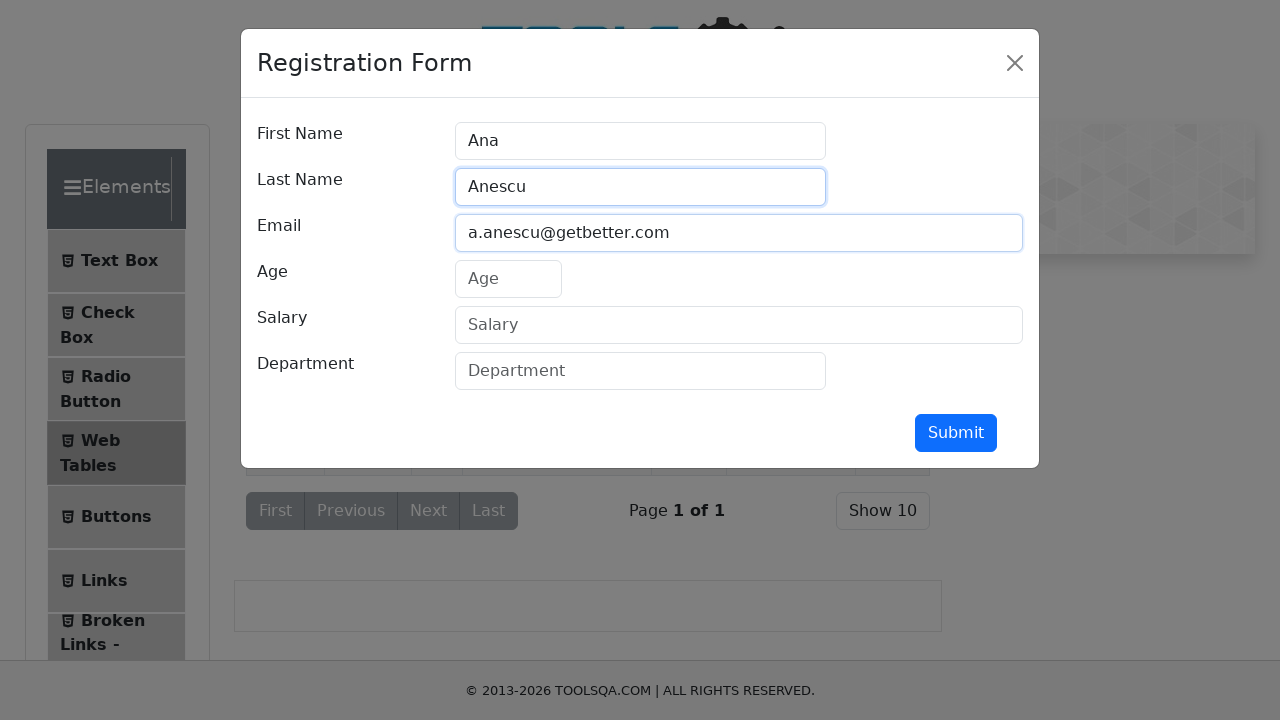

Filled age field with '99' on #age
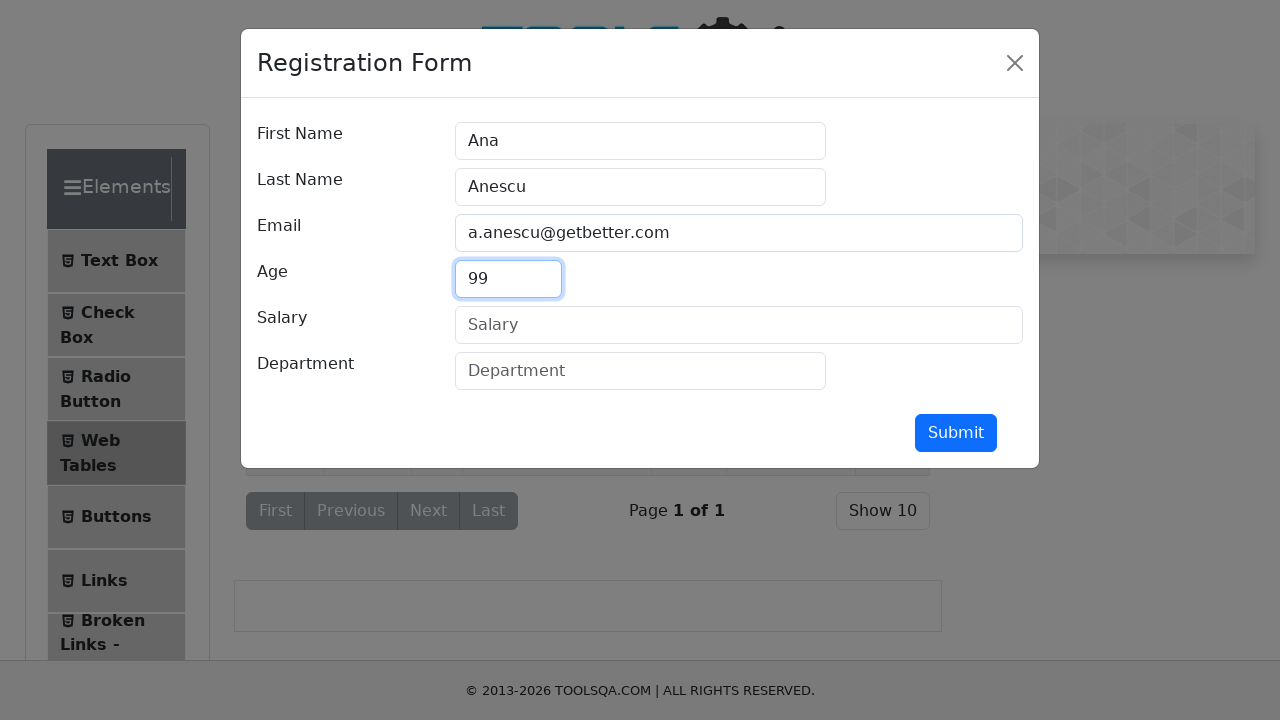

Filled salary field with '15000' on #salary
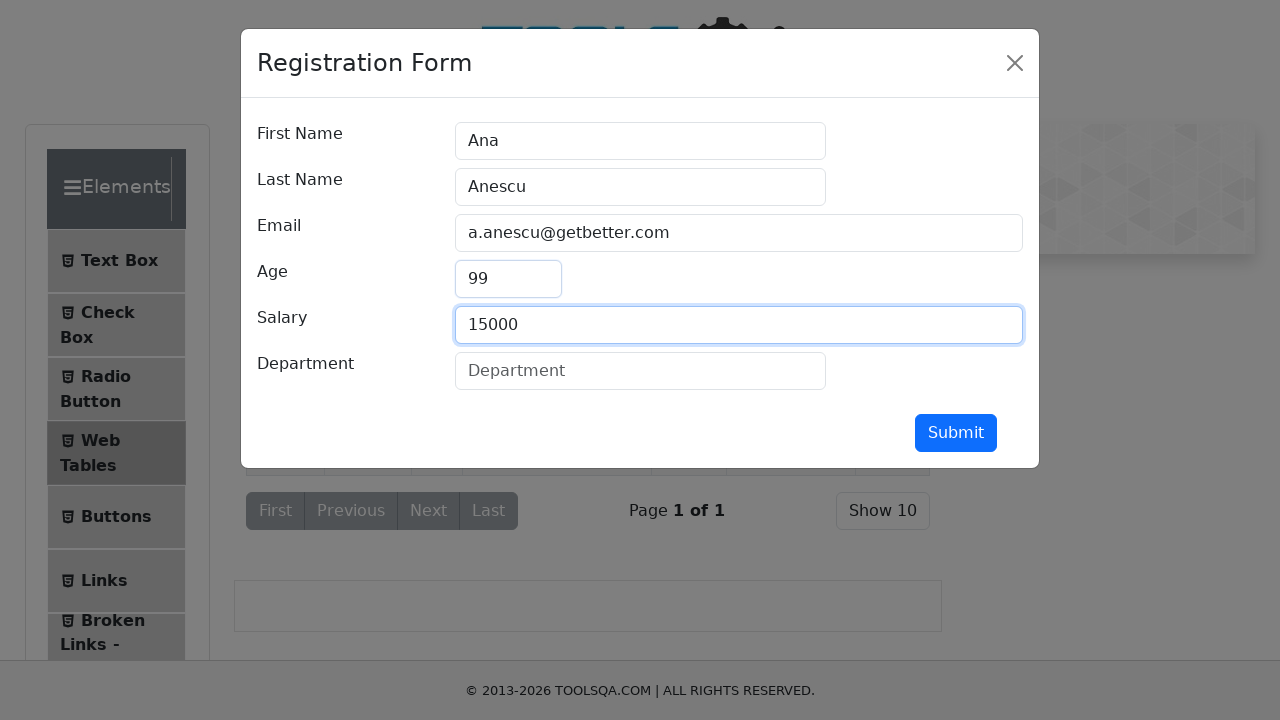

Filled department field with 'Quality' on #department
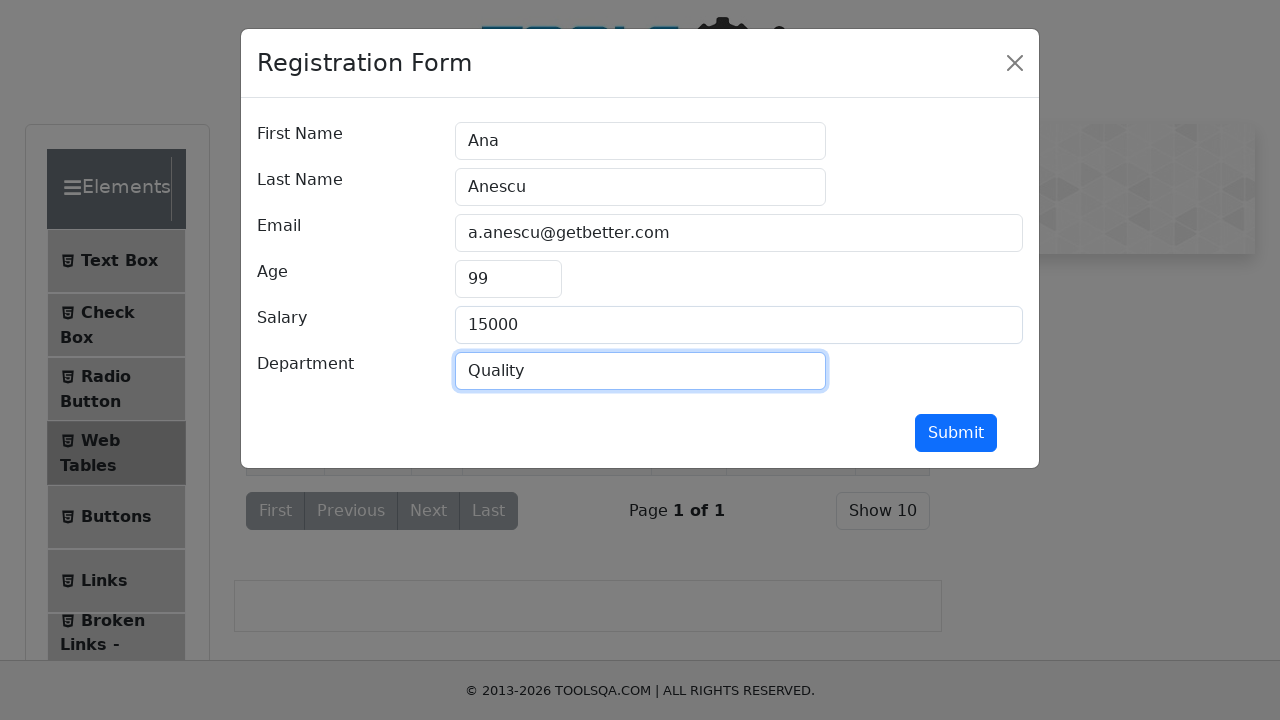

Clicked submit button to add new employee record at (956, 433) on #submit
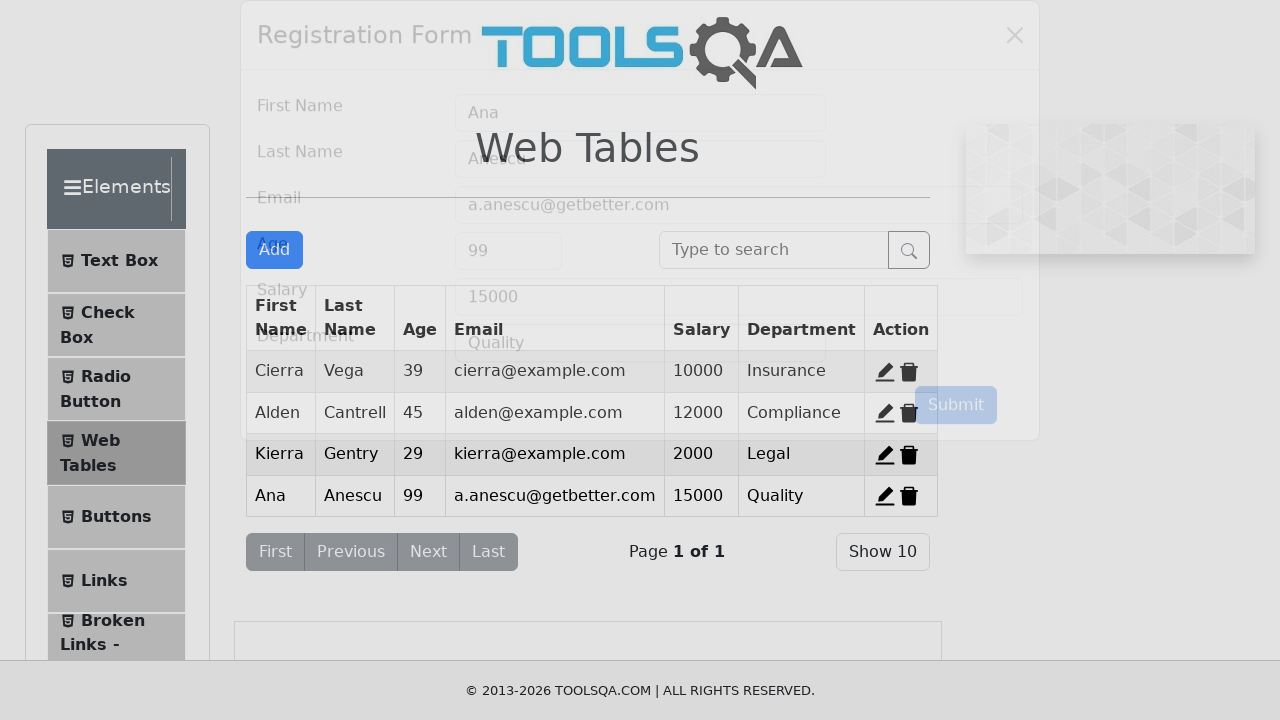

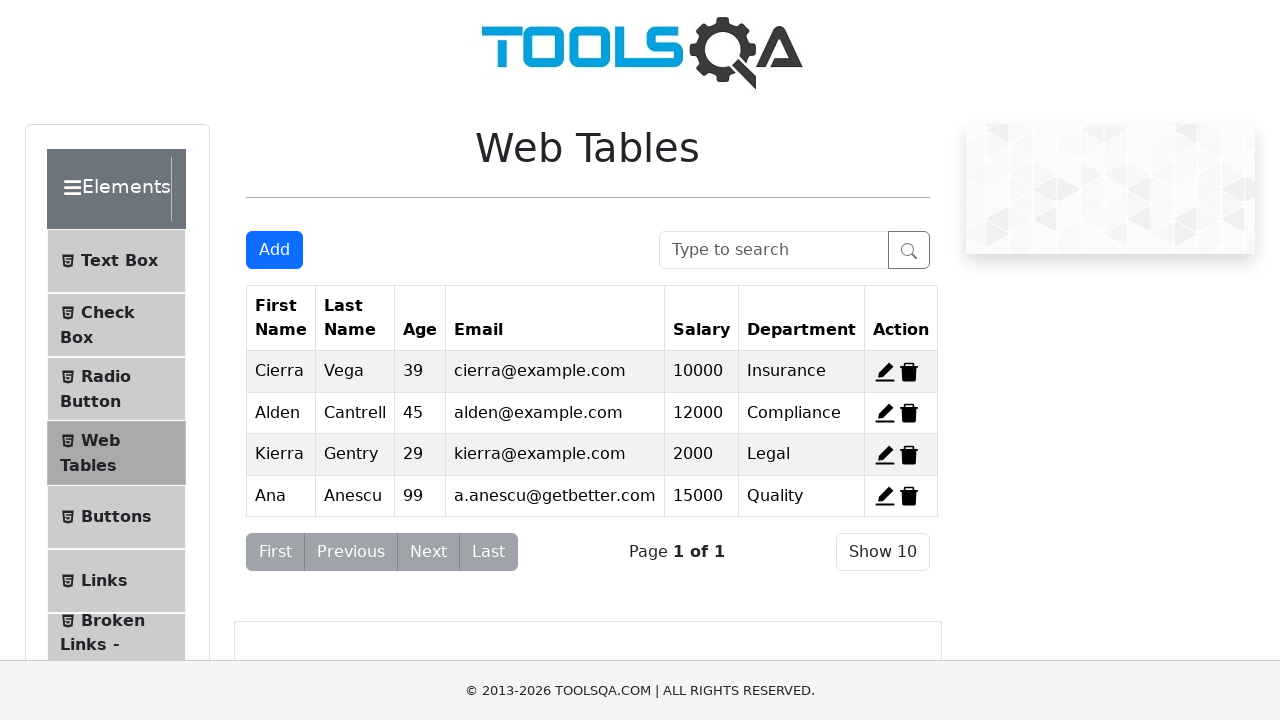